Tests dynamic dropdown functionality by selecting an origin city (Bengaluru) and a destination city (Bhopal) from cascading dropdown menus on a flight booking practice page.

Starting URL: https://rahulshettyacademy.com/dropdownsPractise/

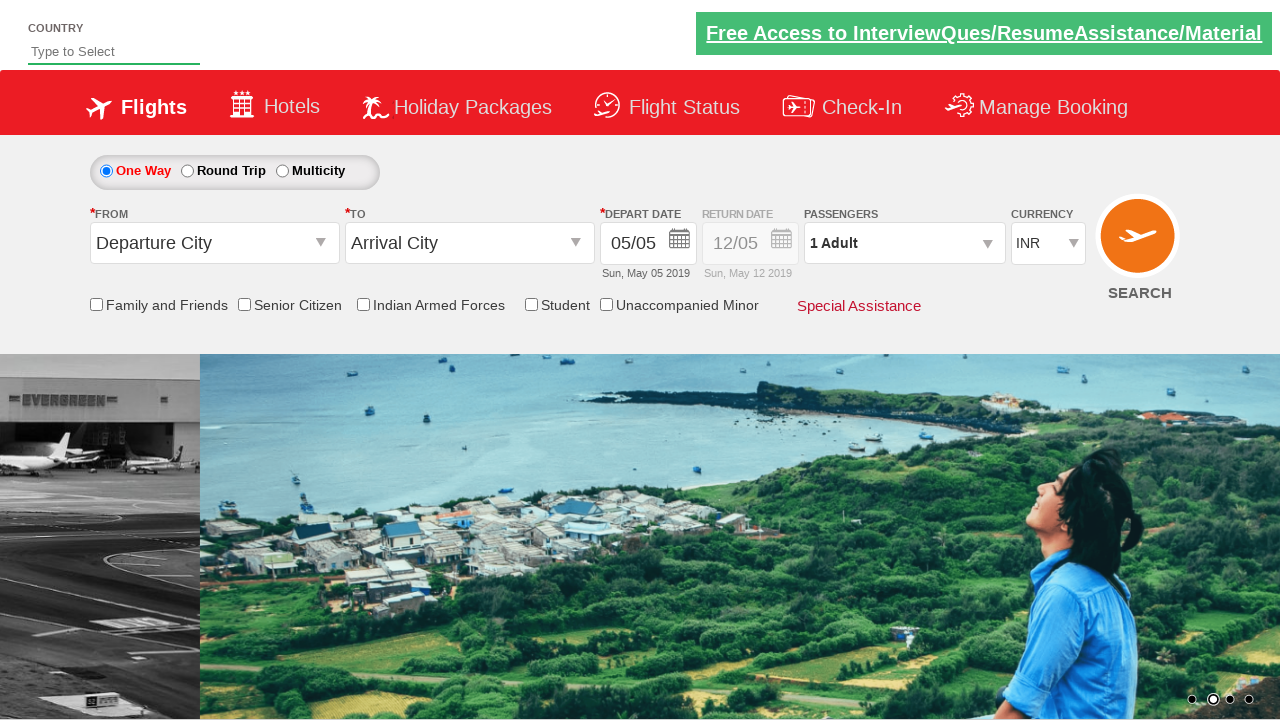

Clicked origin station dropdown to open it at (214, 243) on #ctl00_mainContent_ddl_originStation1_CTXT
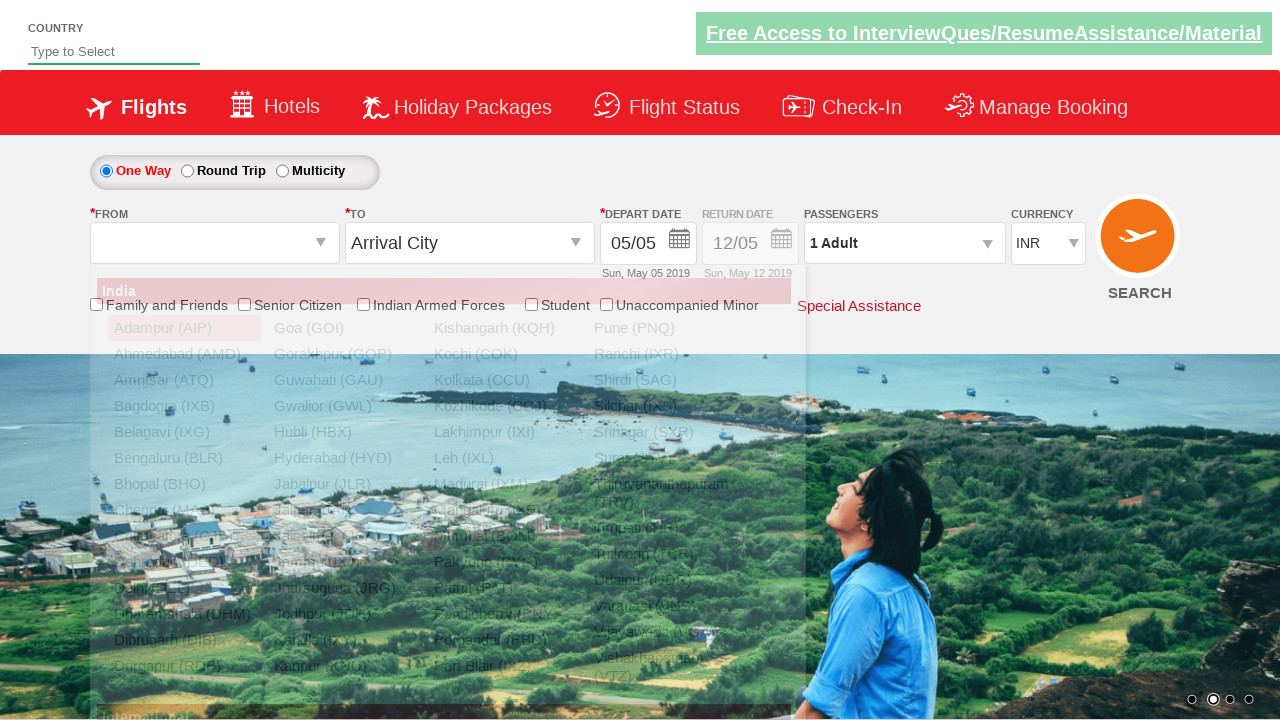

Selected Bengaluru (BLR) as origin city at (184, 458) on xpath=//div[@id='ctl00_mainContent_ddl_originStation1_CTNR']//a[@text='Bengaluru
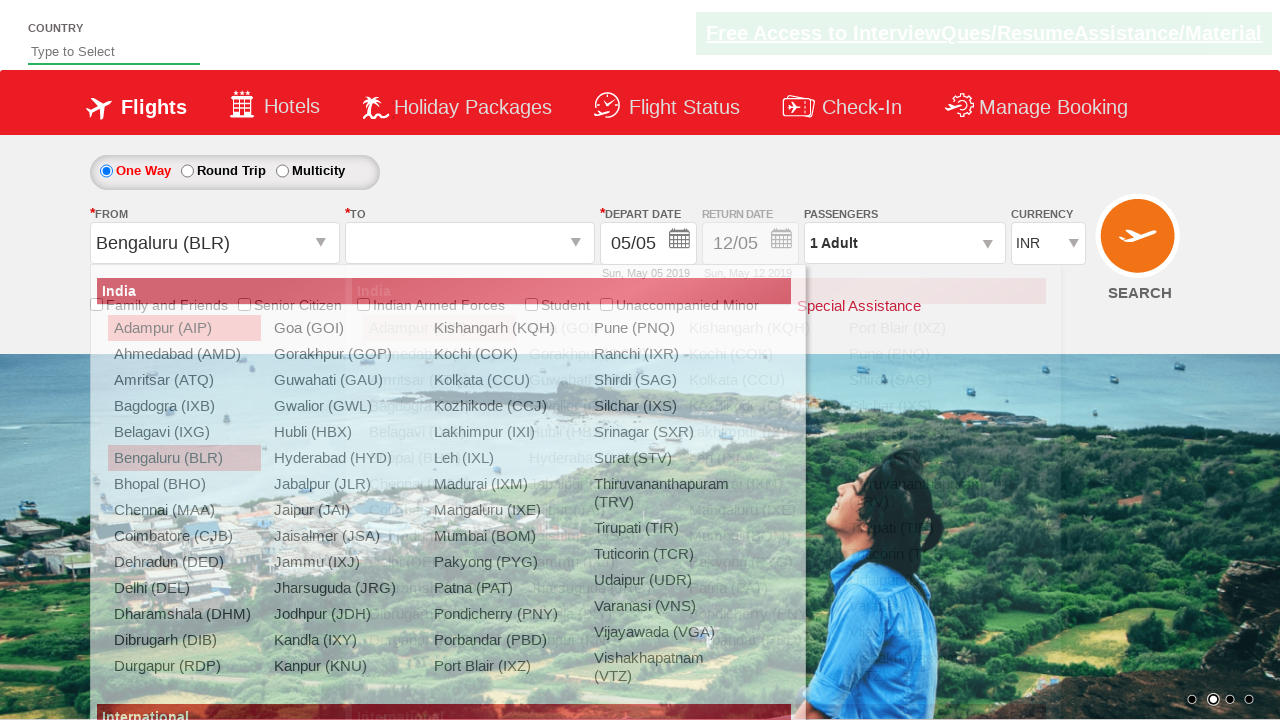

Waited for destination dropdown to be ready
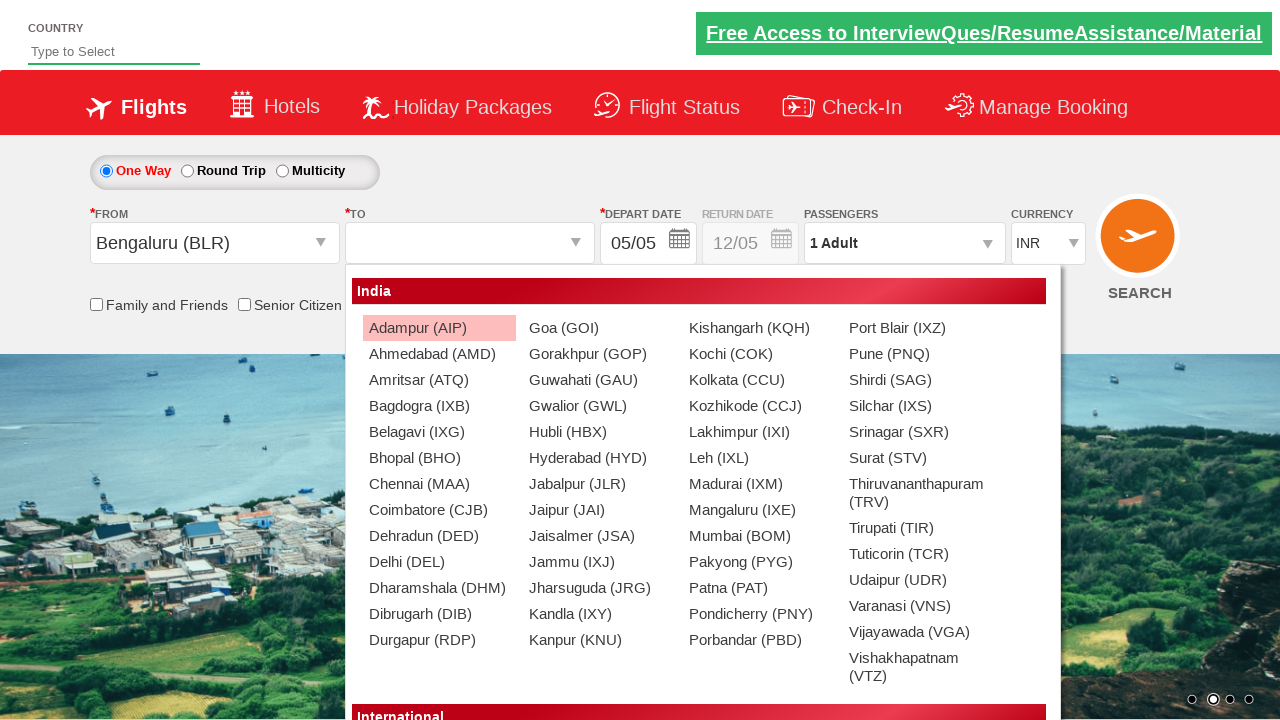

Selected Bhopal (BHO) as destination city at (439, 458) on xpath=//div[@id='ctl00_mainContent_ddl_destinationStation1_CTNR']//a[@text='Bhop
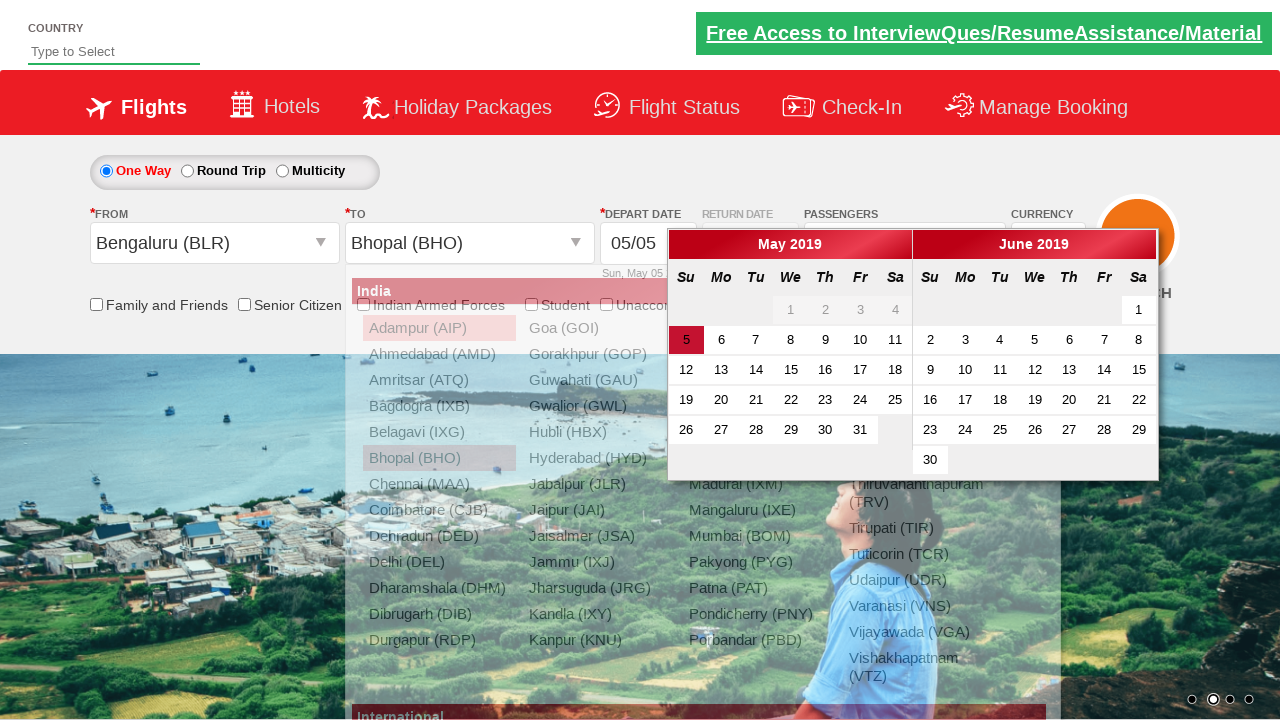

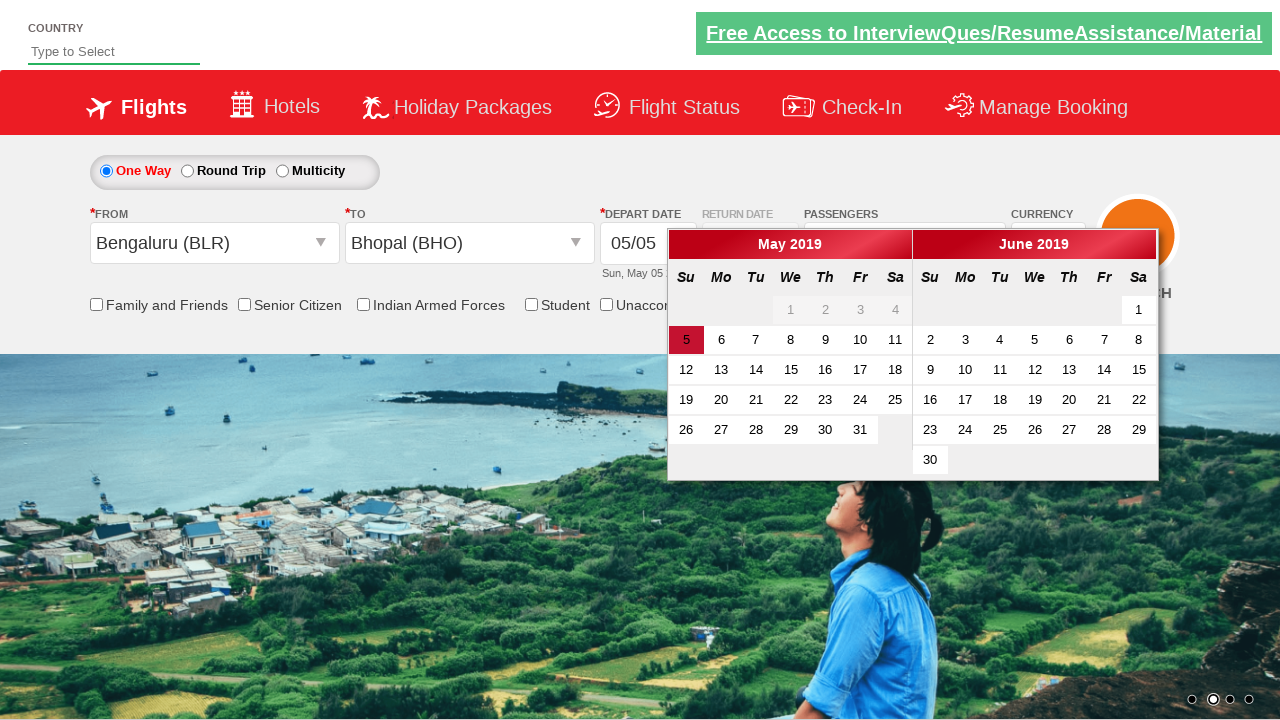